Tests JavaScript alert handling by triggering an alert box and accepting it

Starting URL: https://www.hyrtutorials.com/p/alertsdemo.html

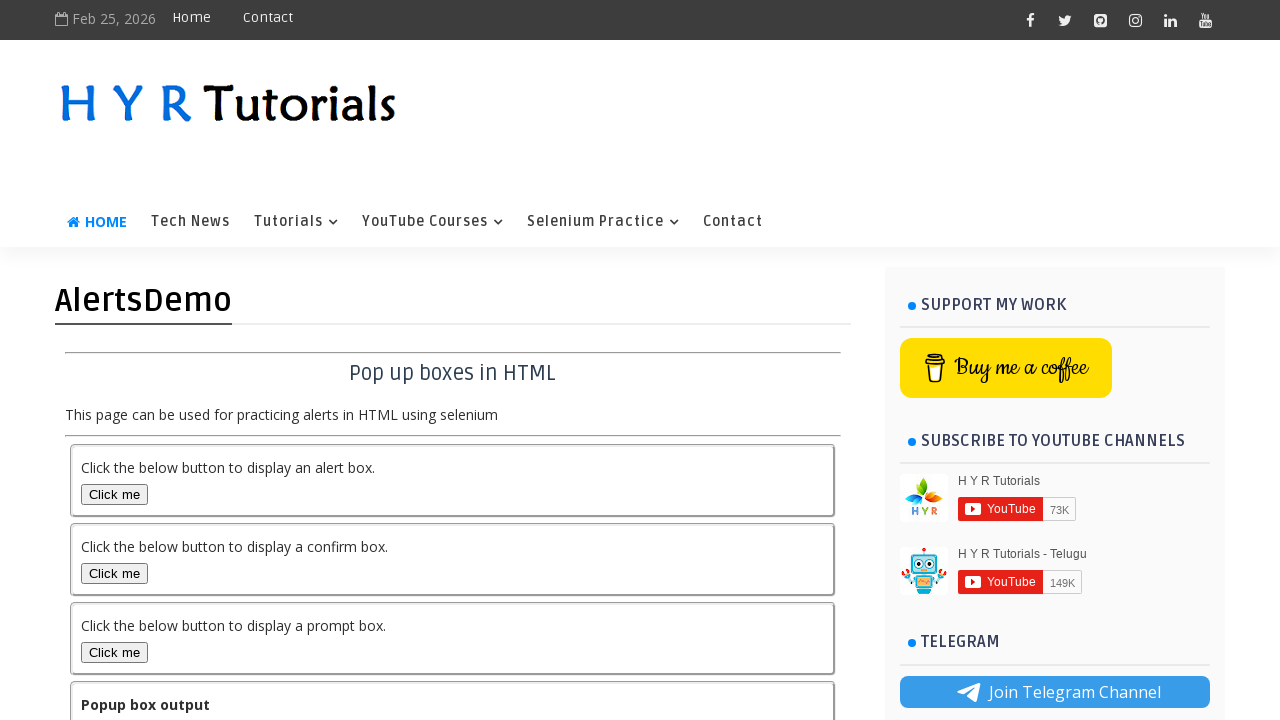

Clicked alert trigger button at (114, 494) on #alertBox
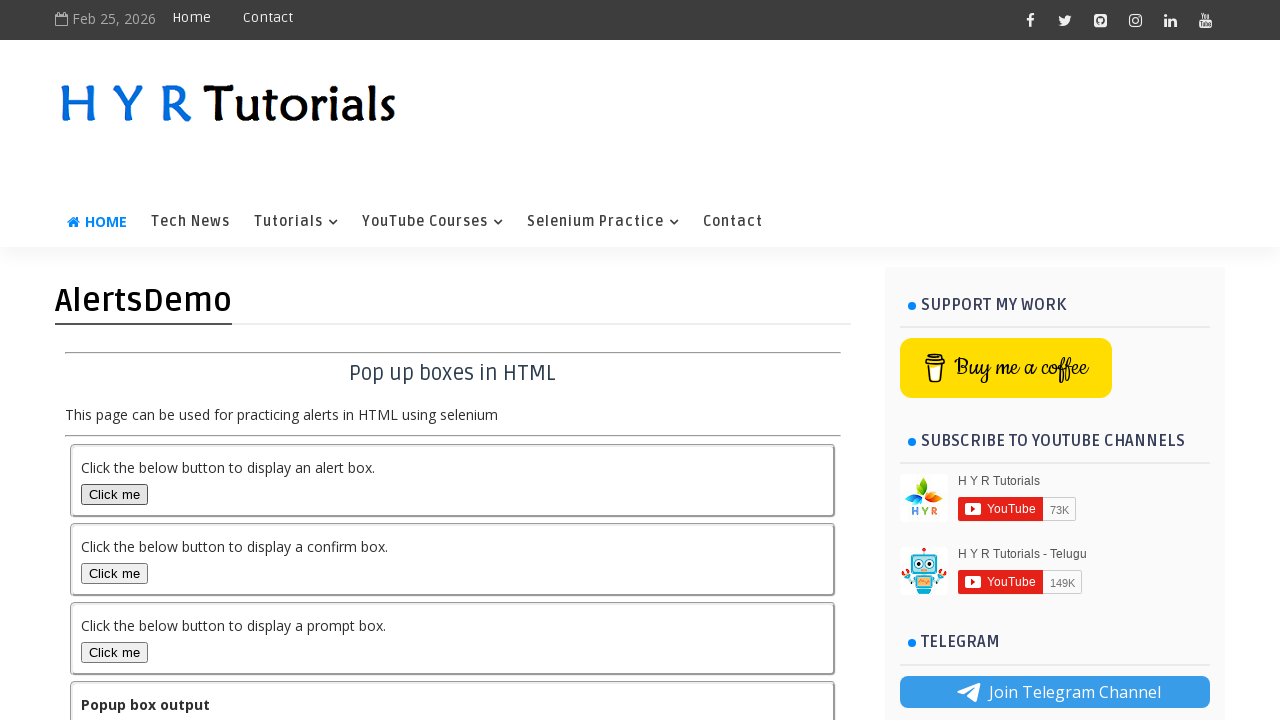

Set up dialog handler to accept alerts
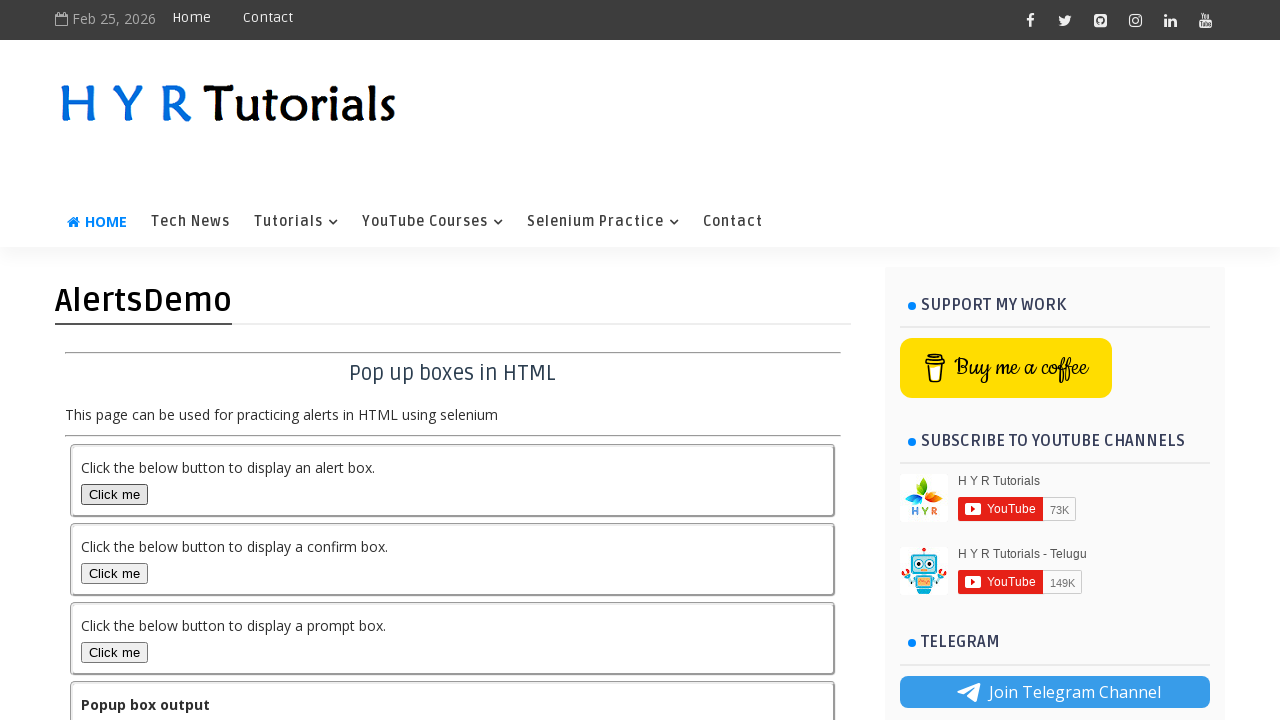

Waited for alert handling to complete
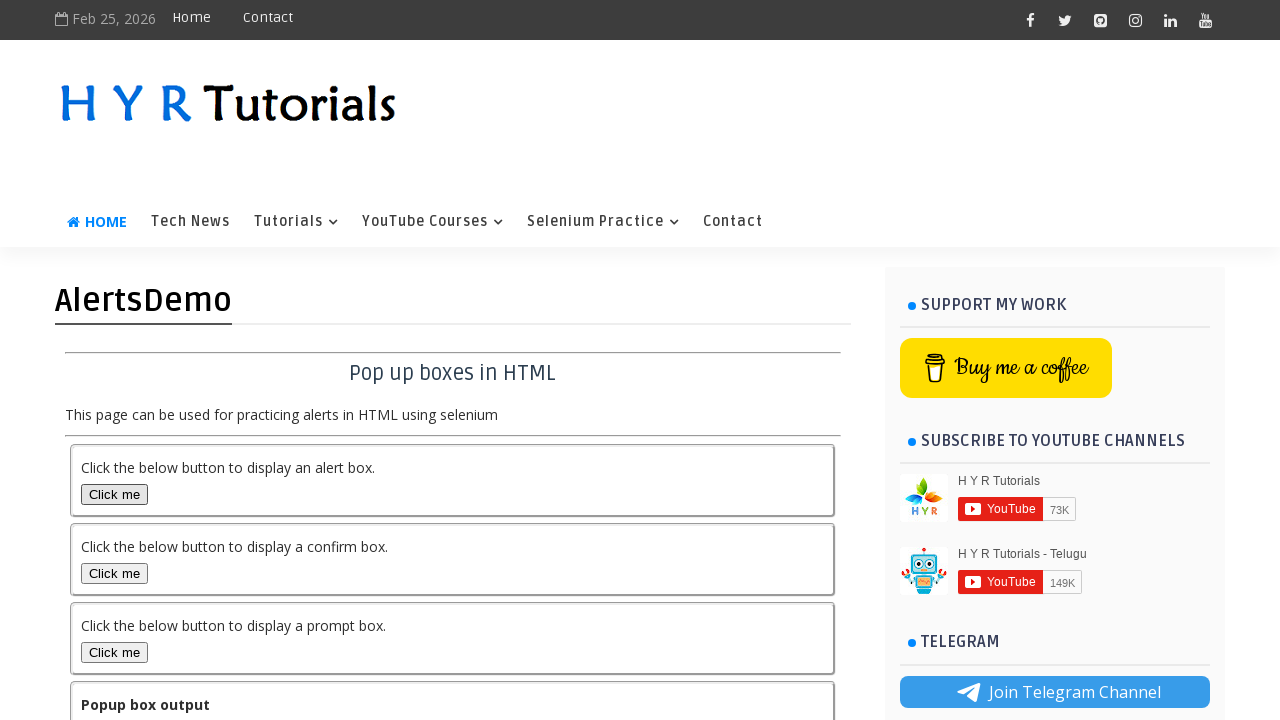

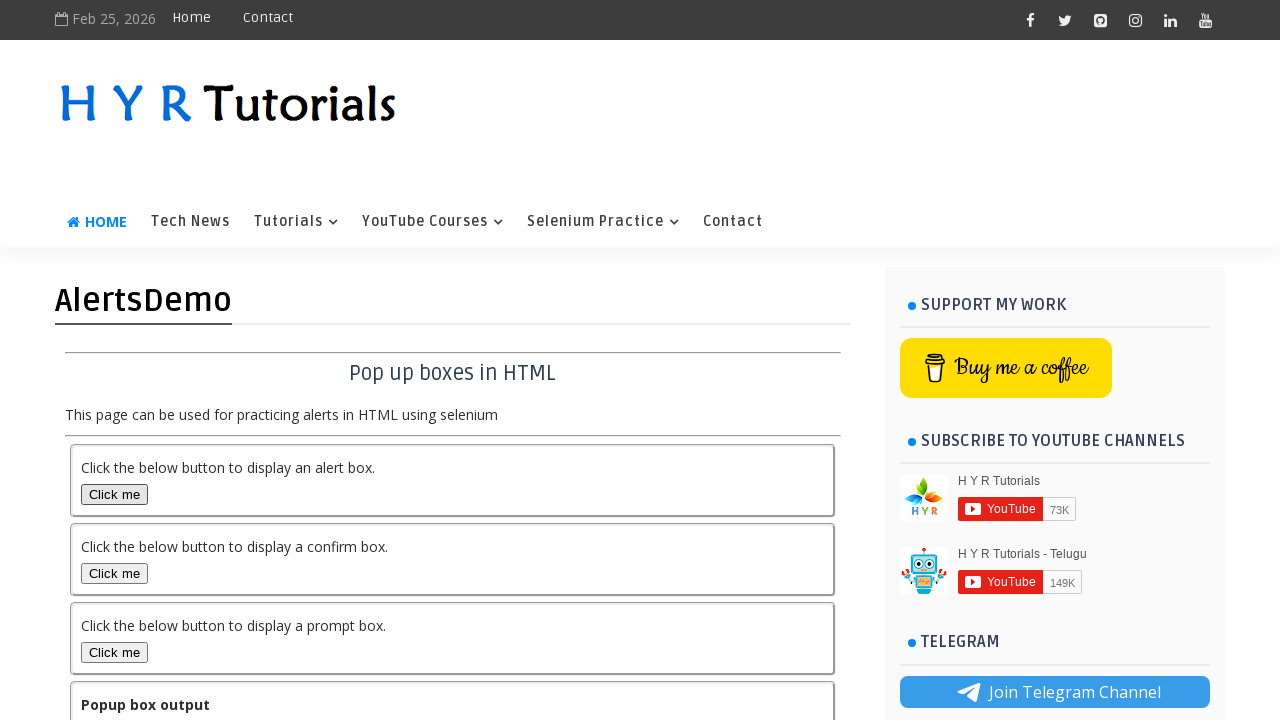